Tests that clicking the Docs button navigates to the documentation page and displays the sidebar menu with documentation categories.

Starting URL: https://playwright.dev/

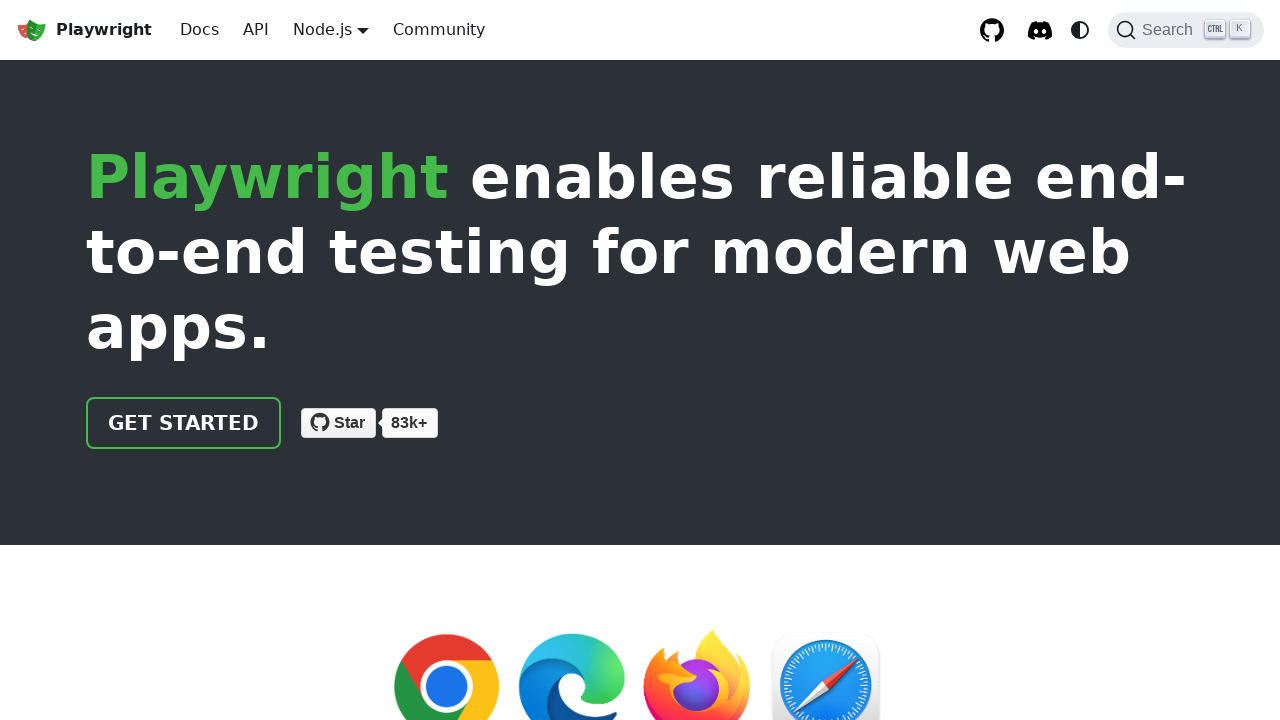

Clicked the Docs button to navigate to documentation at (200, 30) on internal:text="Docs"i
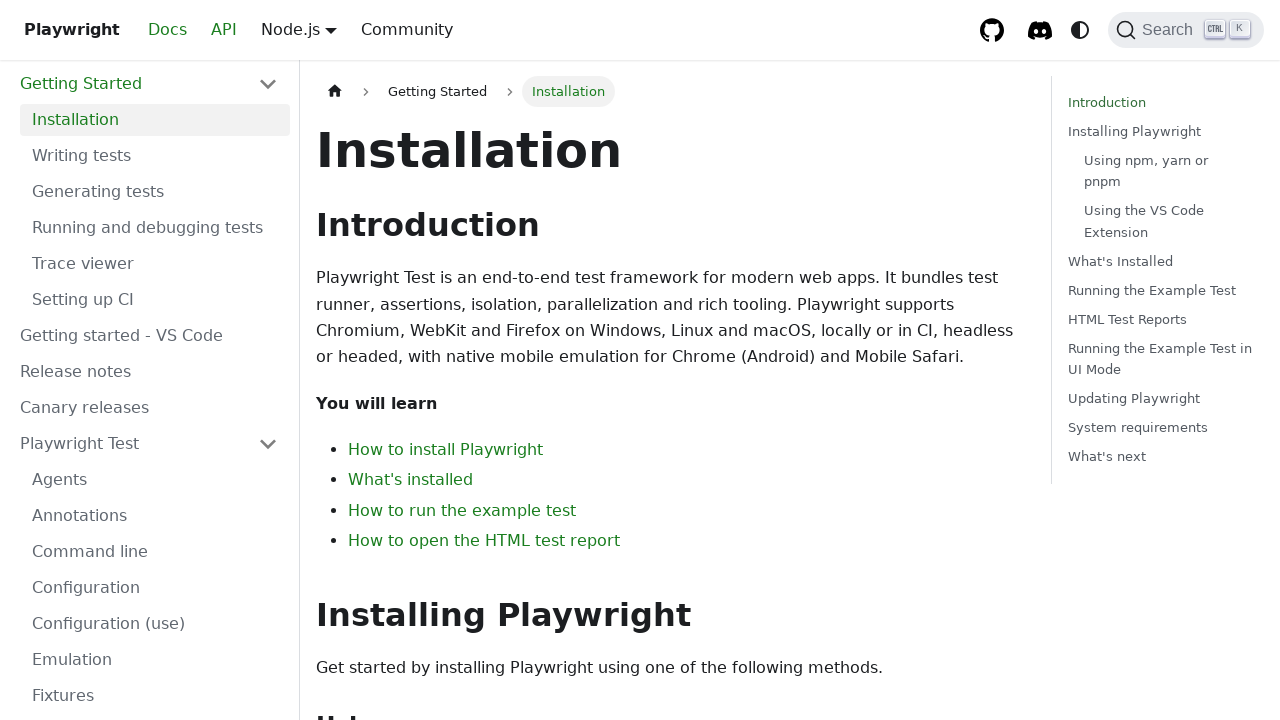

Documentation sidebar menu loaded successfully
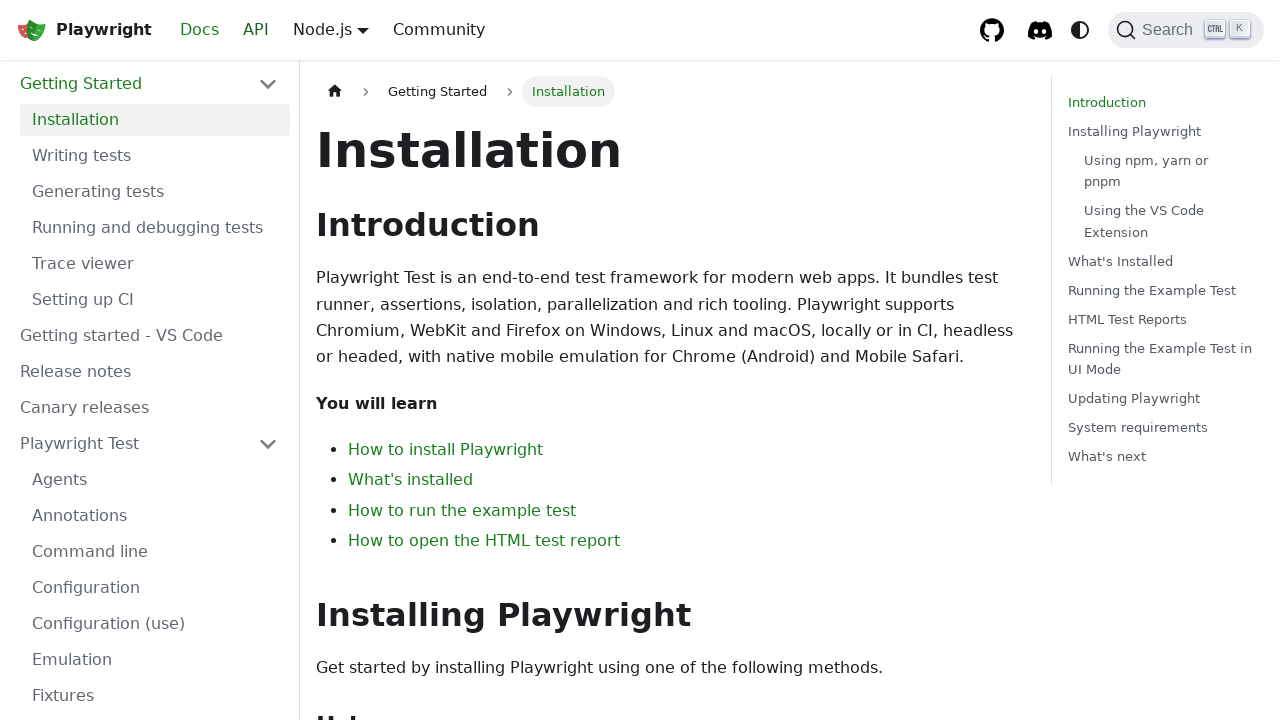

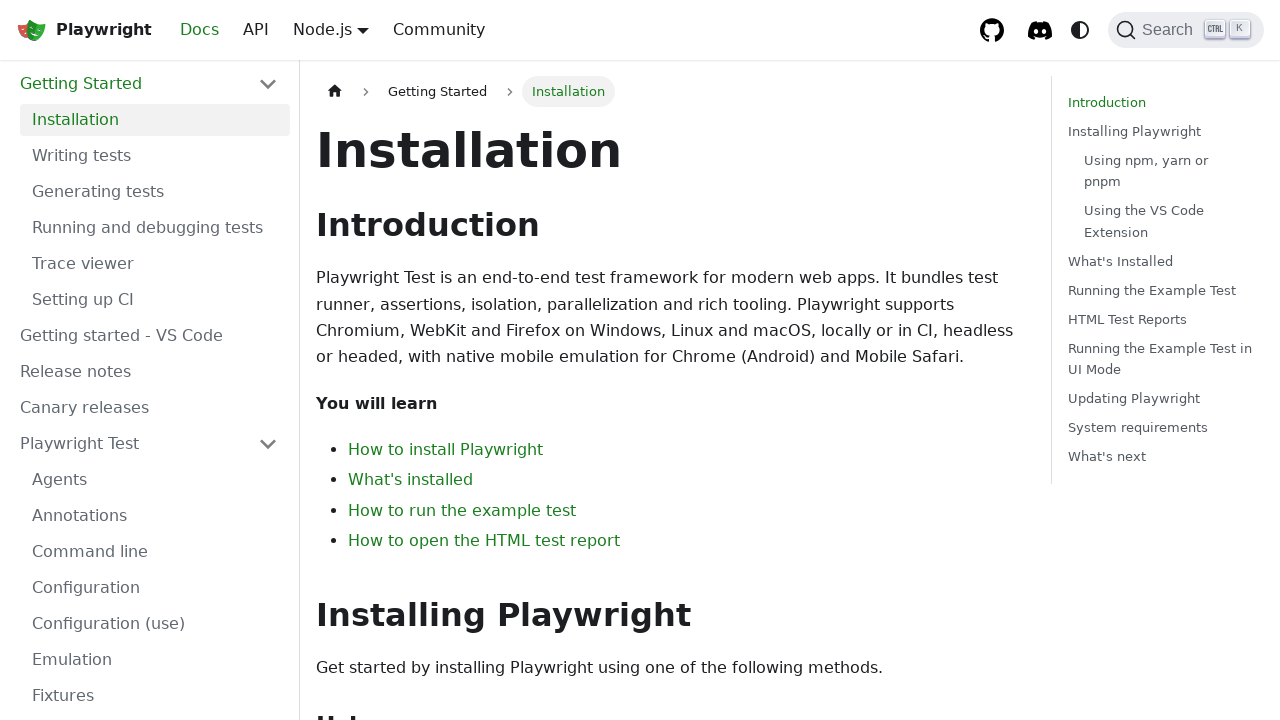